Tests browser tab management by opening multiple tabs and switching between them

Starting URL: https://www.automationtesting.co.uk/browserTabs.html

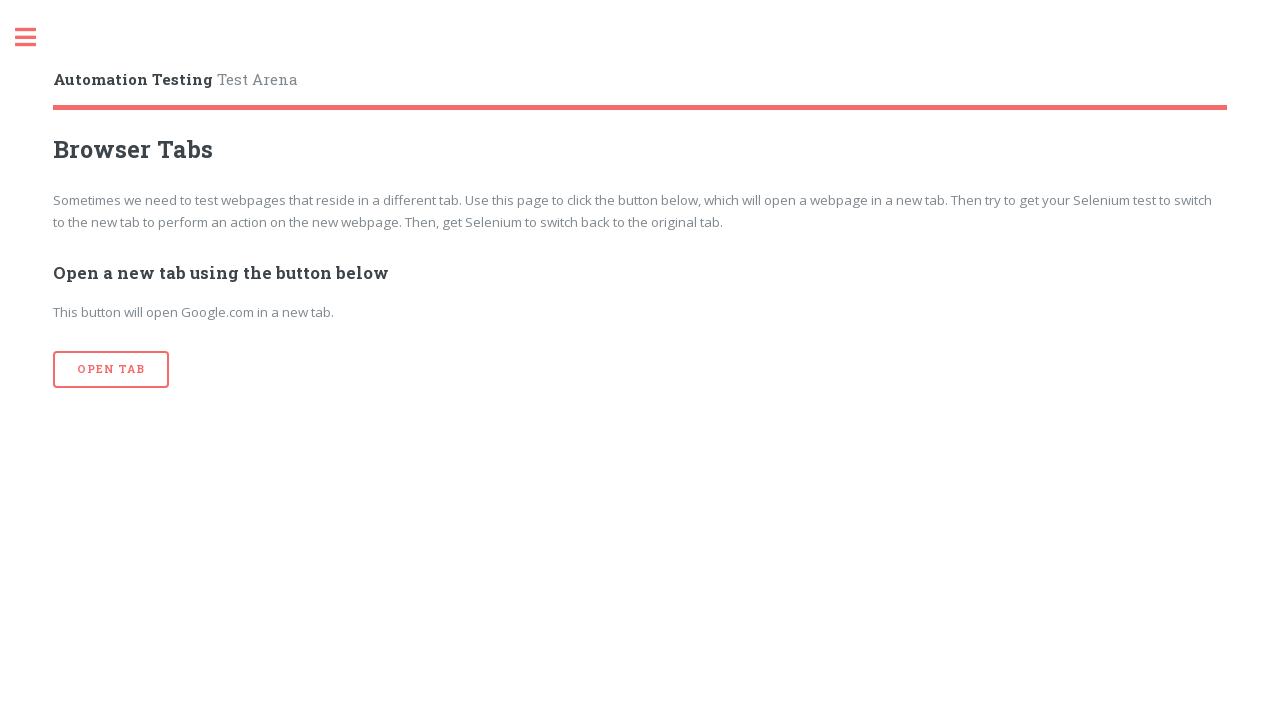

Clicked 'Open Tab' button to open a new tab at (111, 370) on xpath=//input[@value='Open Tab']
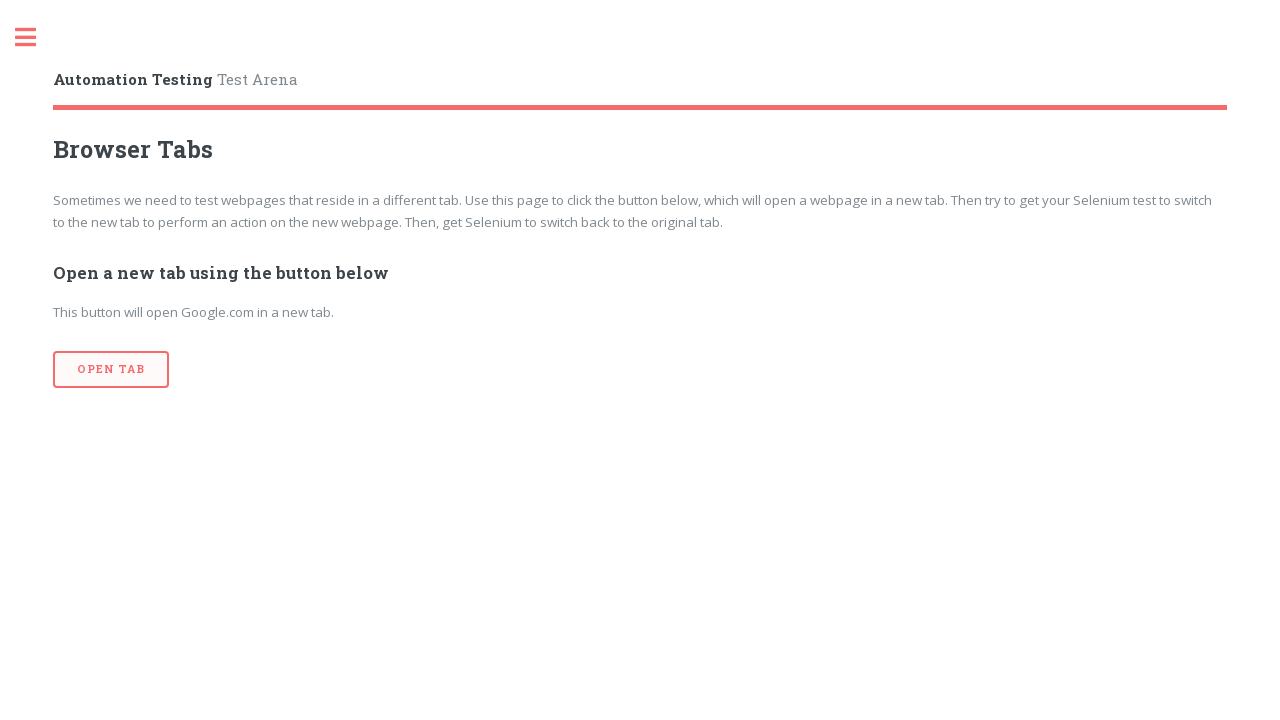

Clicked 'Open Tab' button to open a new tab at (111, 370) on xpath=//input[@value='Open Tab']
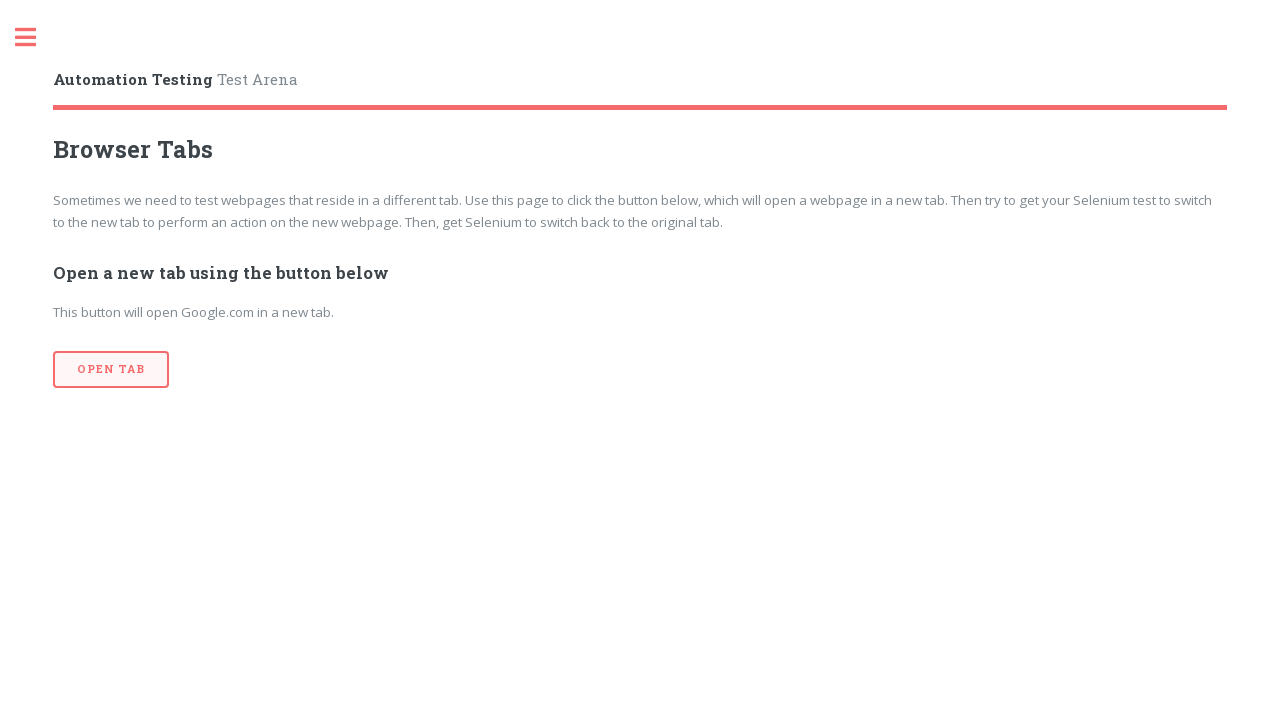

Retrieved all open pages/tabs from context
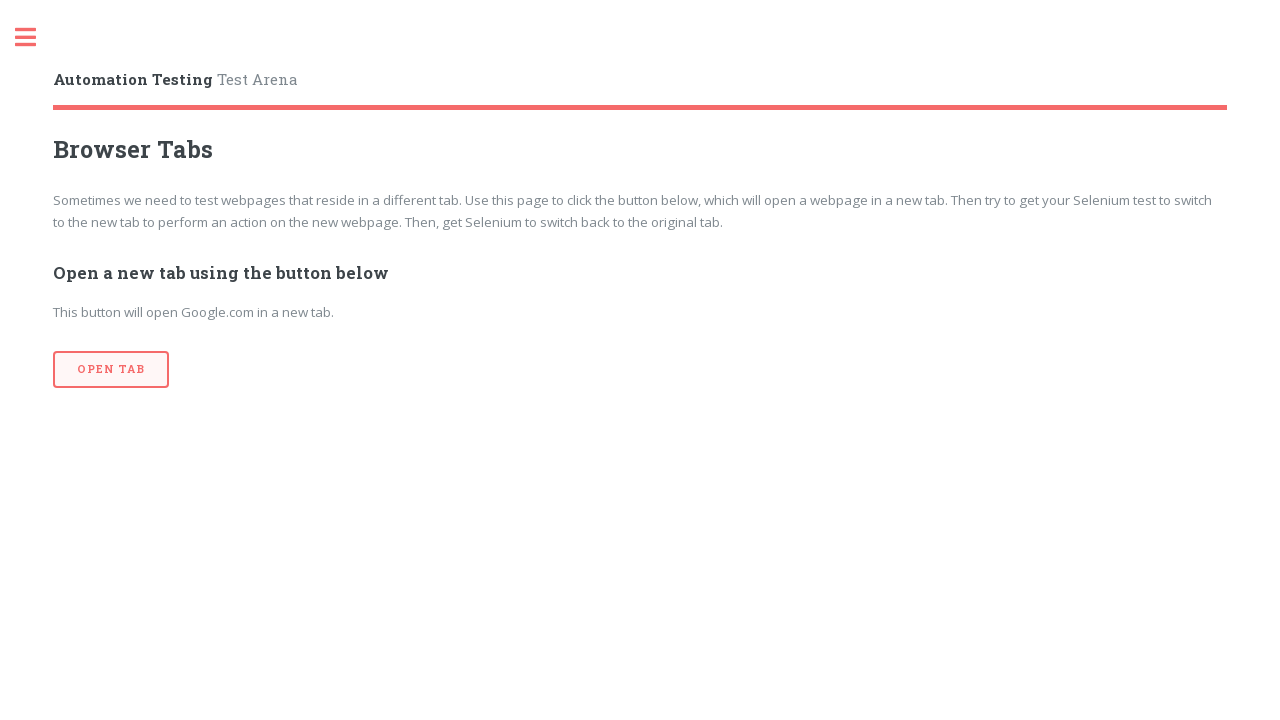

Brought a tab to the front
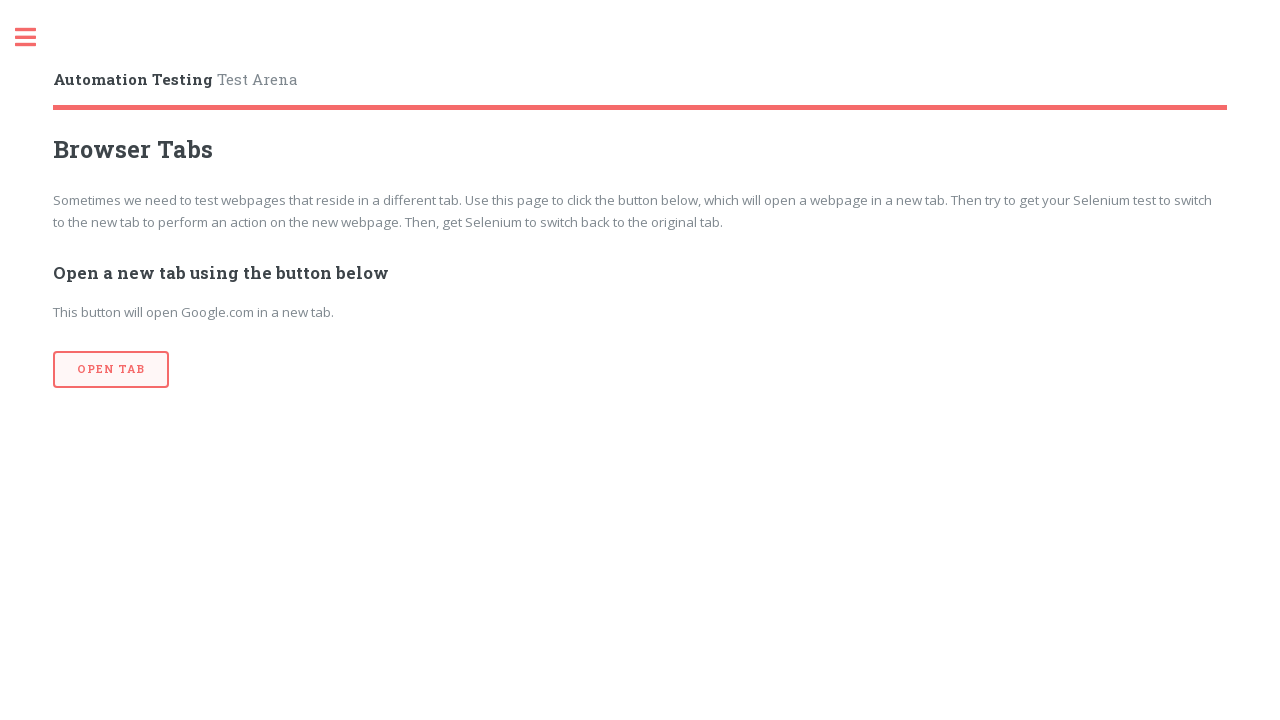

Waited 500ms for tab switch animation
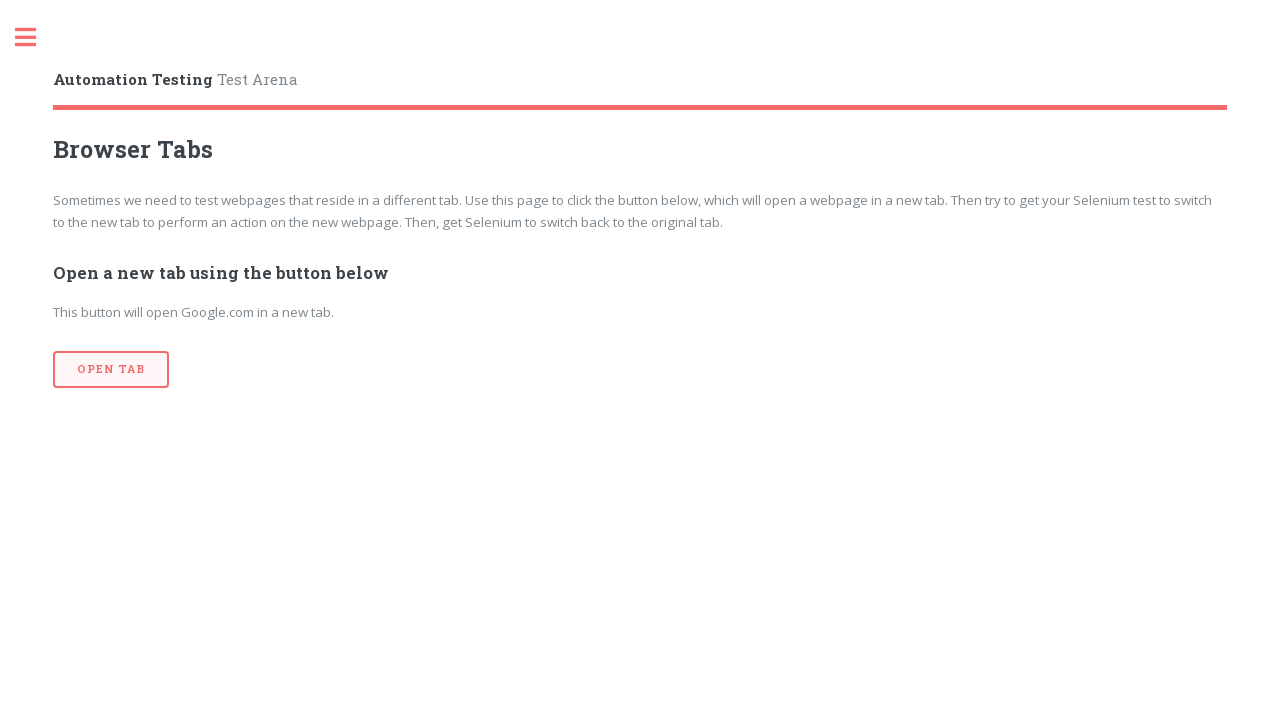

Brought a tab to the front
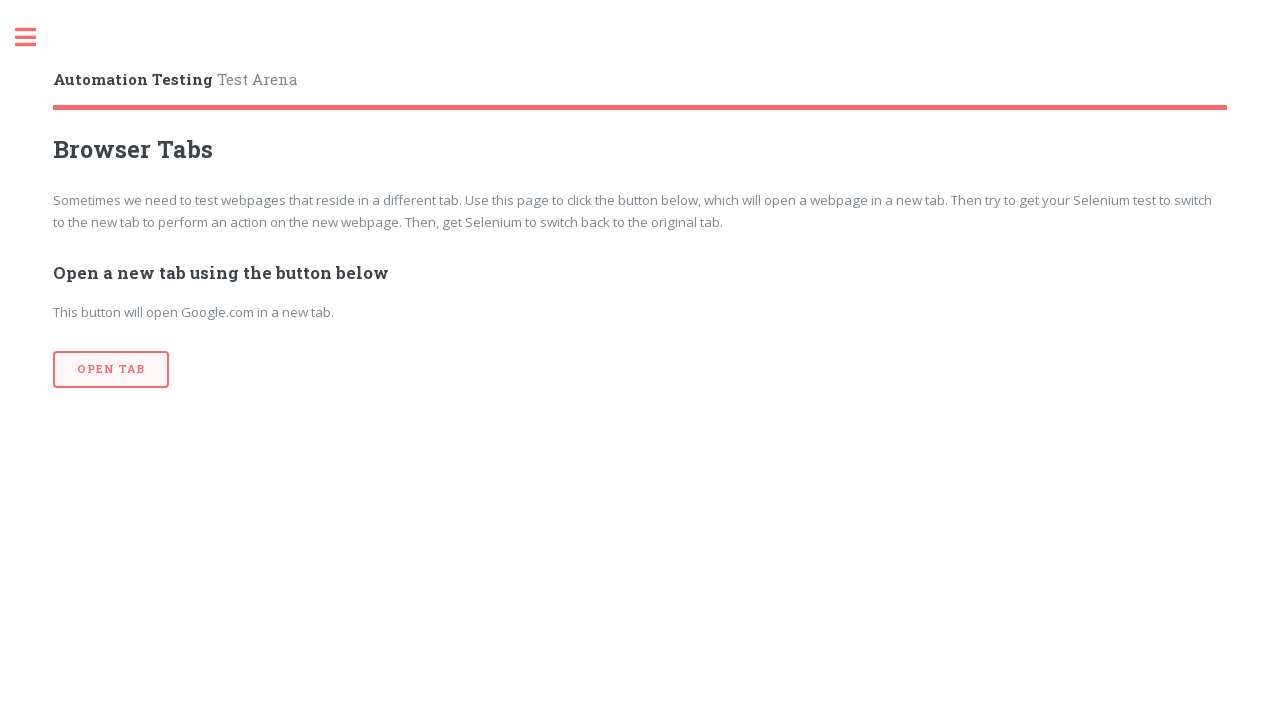

Waited 500ms for tab switch animation
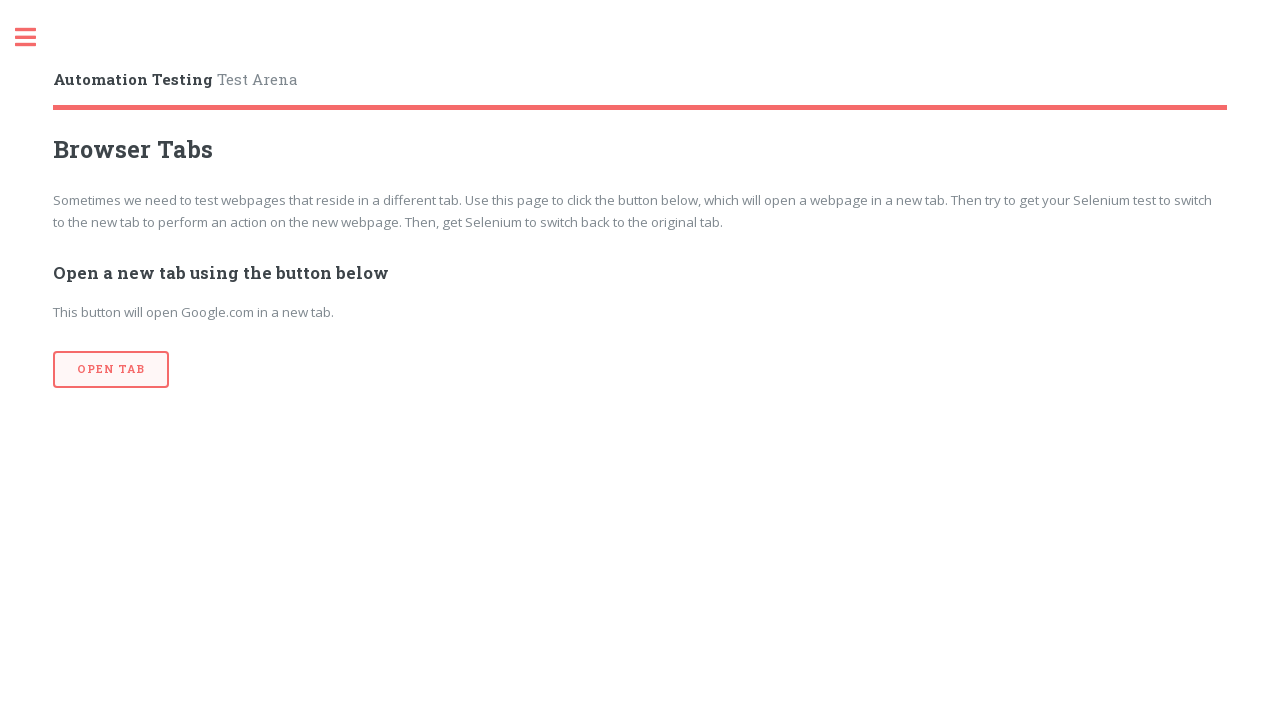

Brought a tab to the front
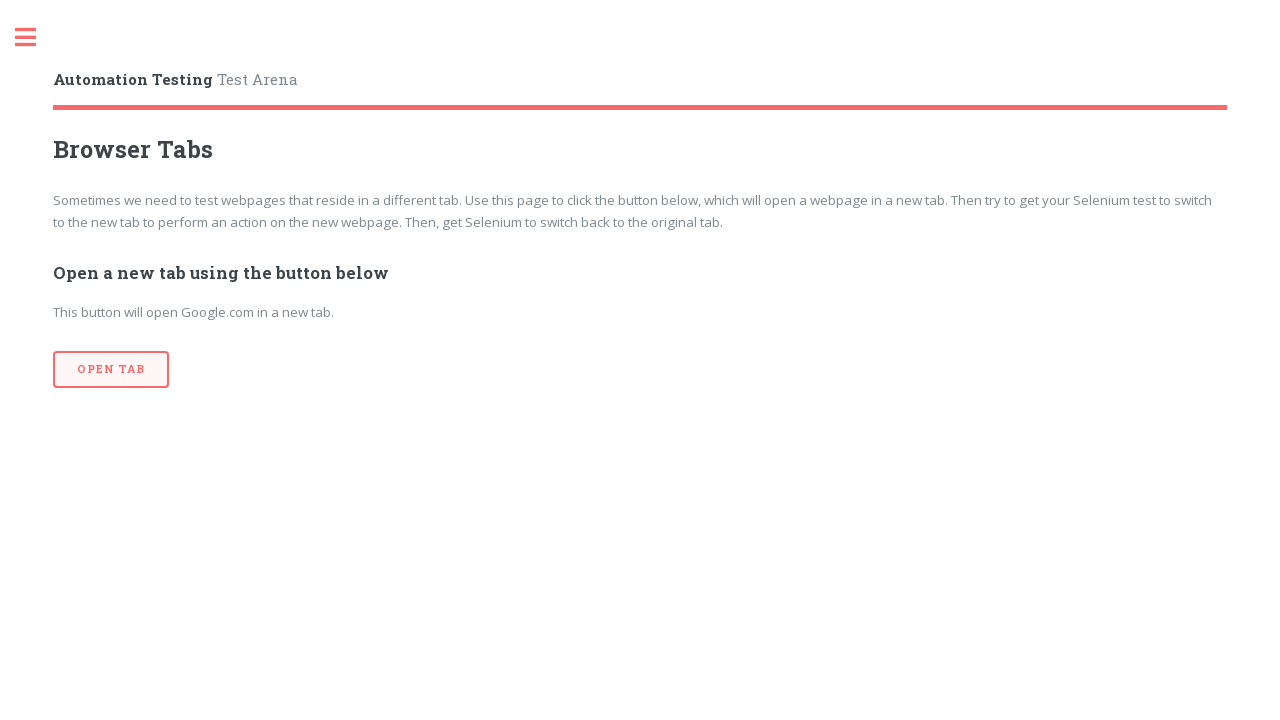

Waited 500ms for tab switch animation
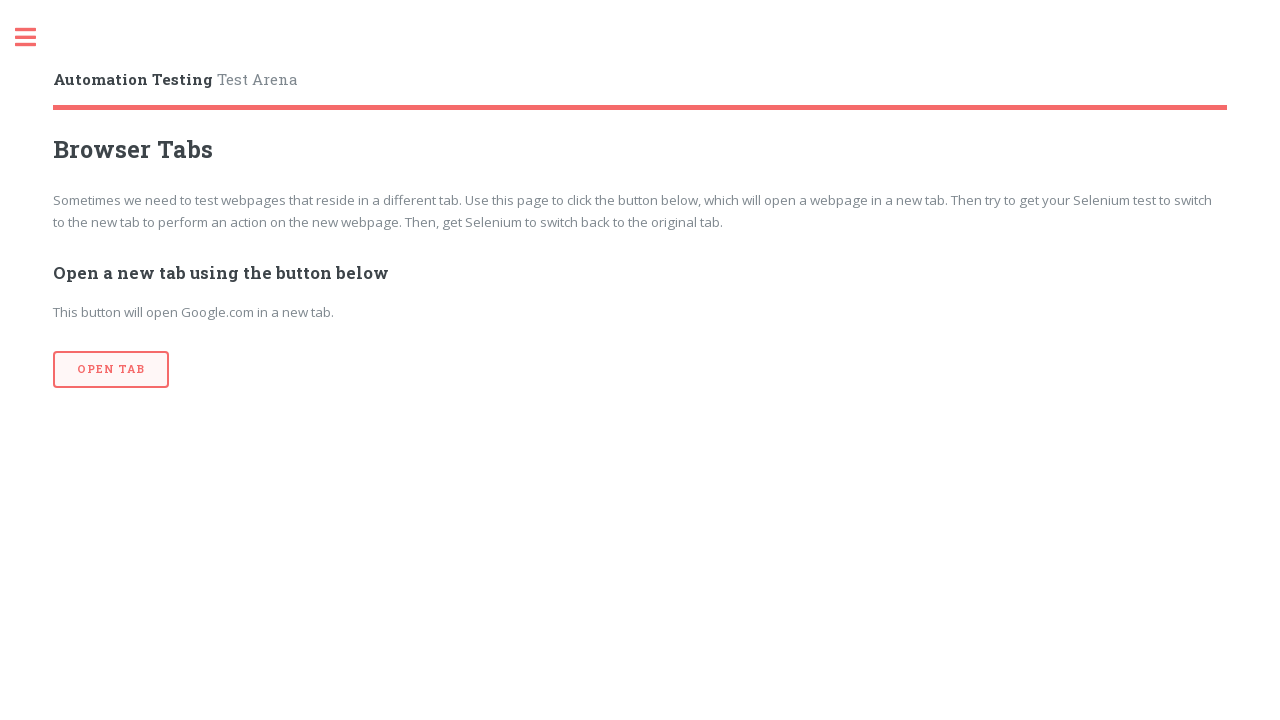

Switched back to the first tab
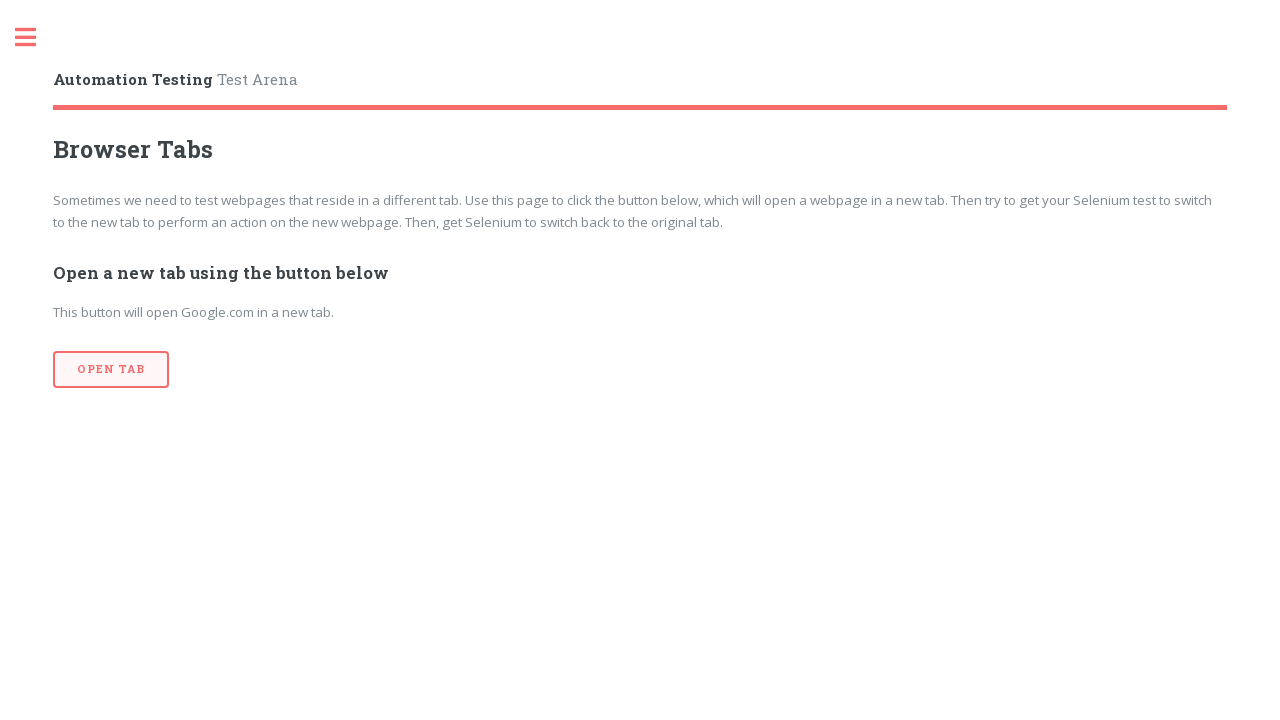

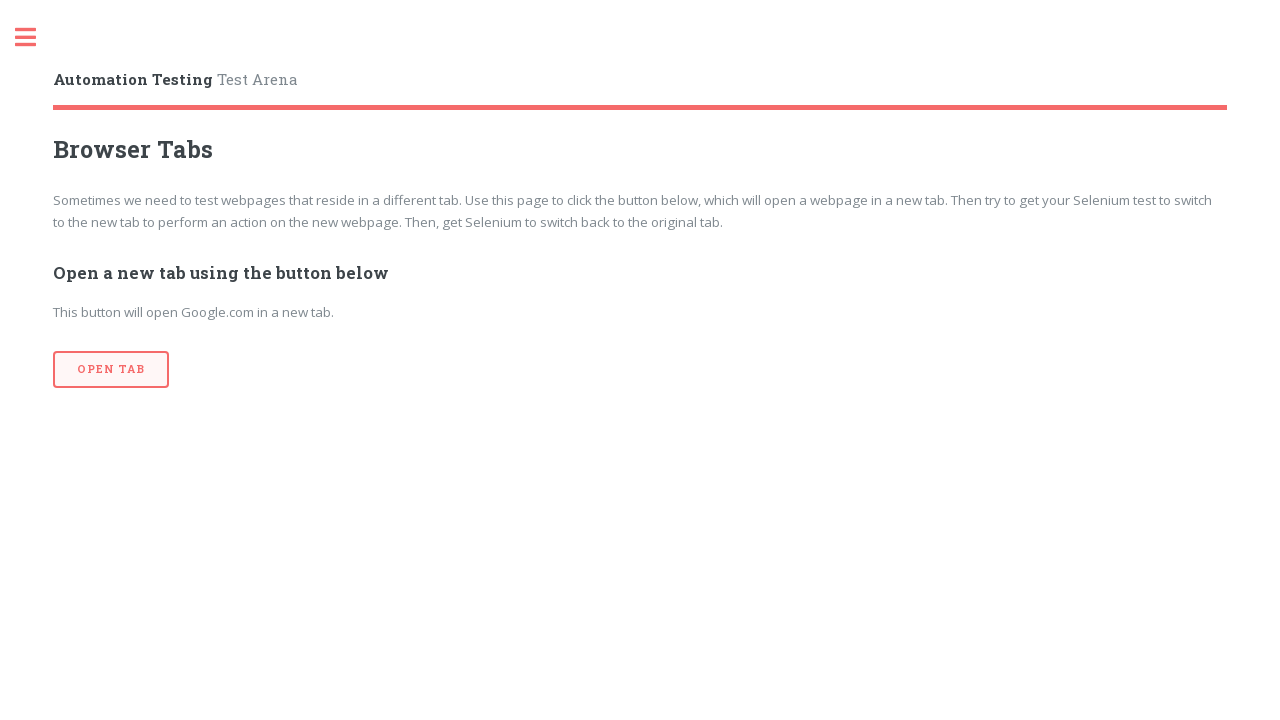